Tests clicking on a Wikipedia icon element on a test automation practice page

Starting URL: https://testautomationpractice.blogspot.com/

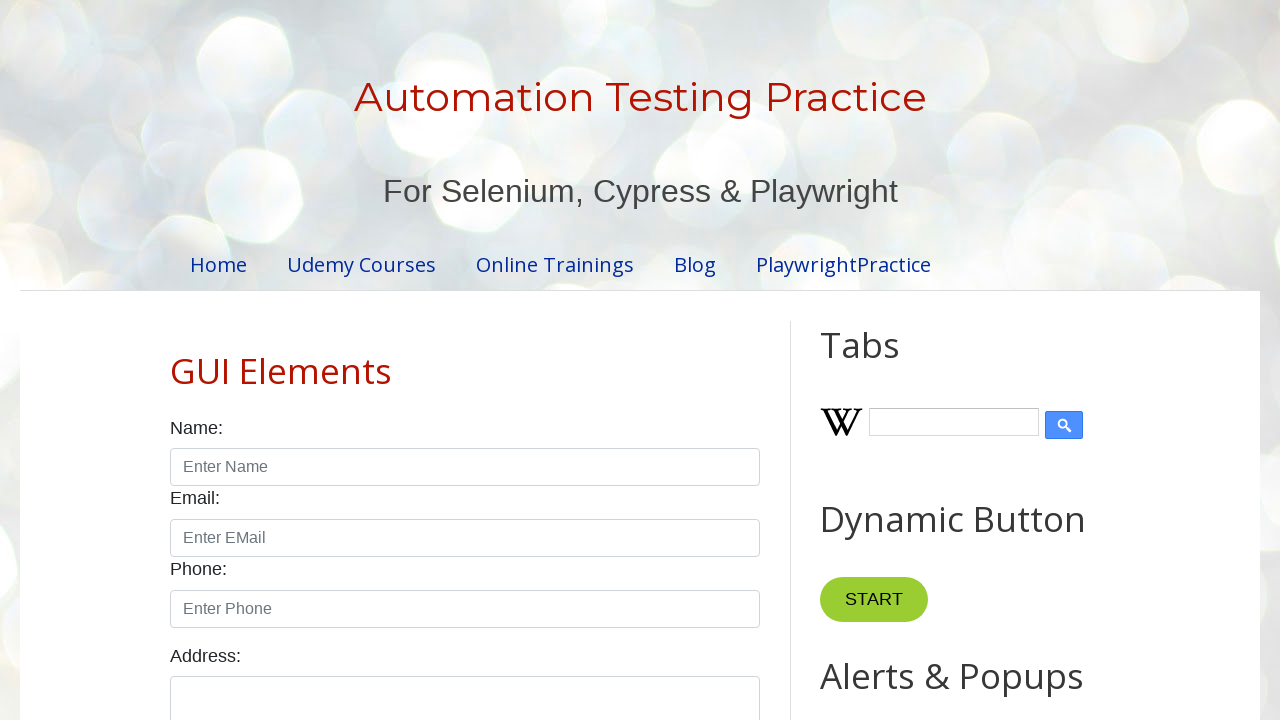

Waited for page to load (domcontentloaded state)
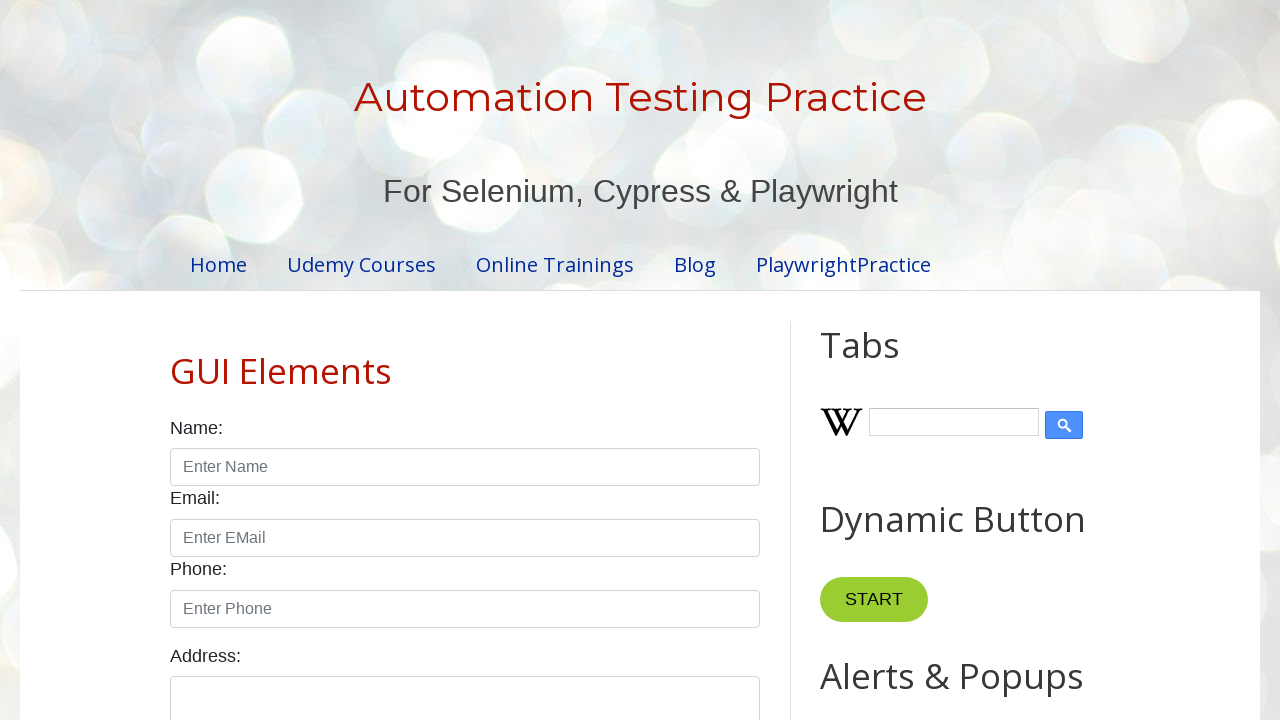

Clicked on the Wikipedia icon element at (842, 424) on .wikipedia-icon
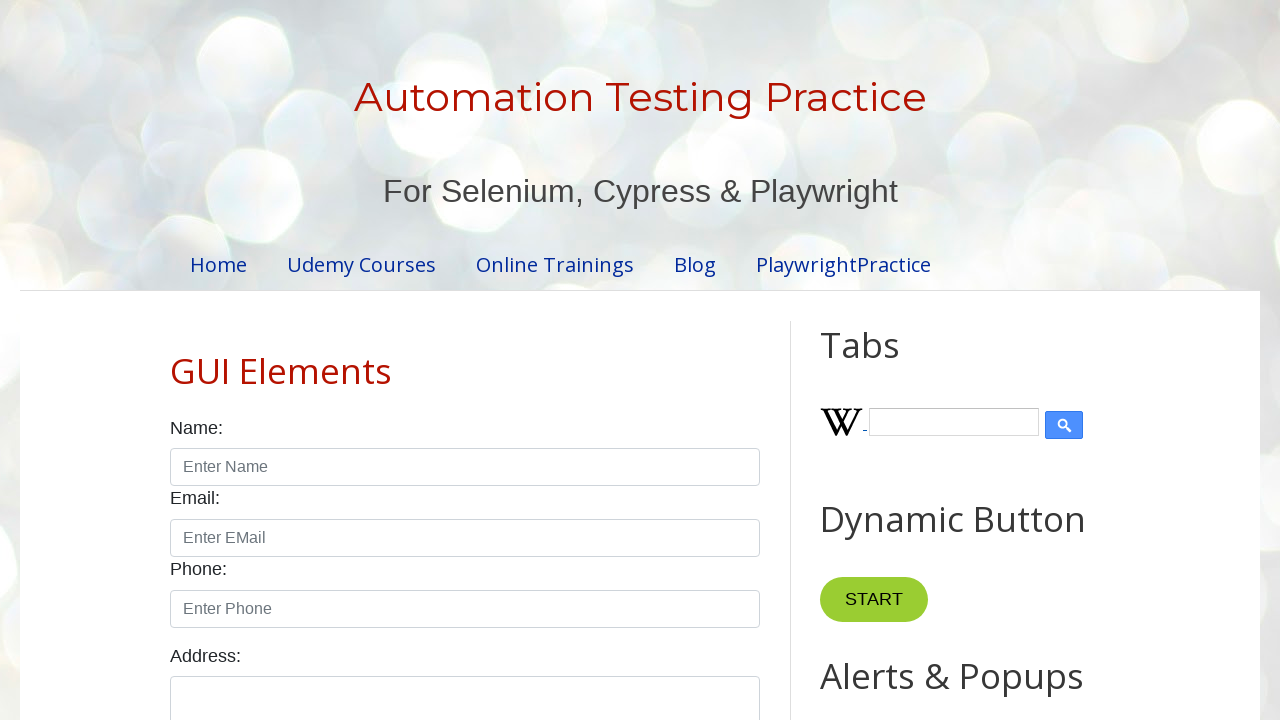

Waited 1000ms for navigation or action to complete
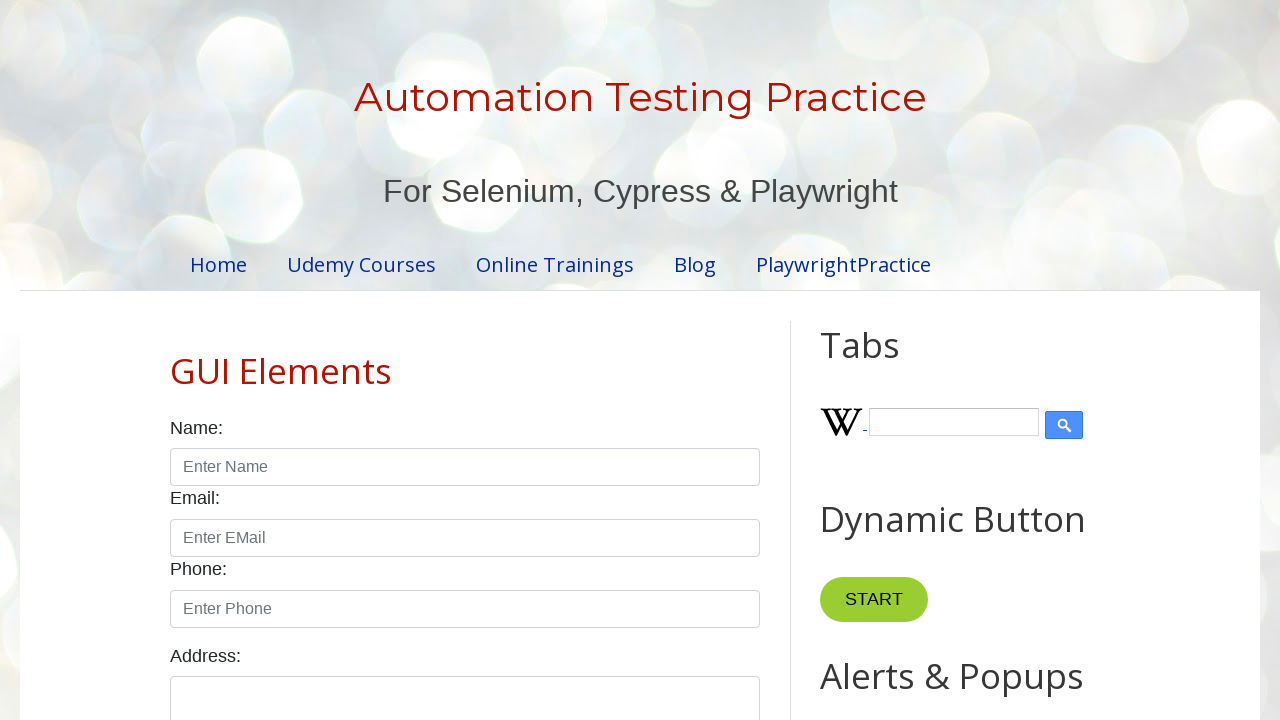

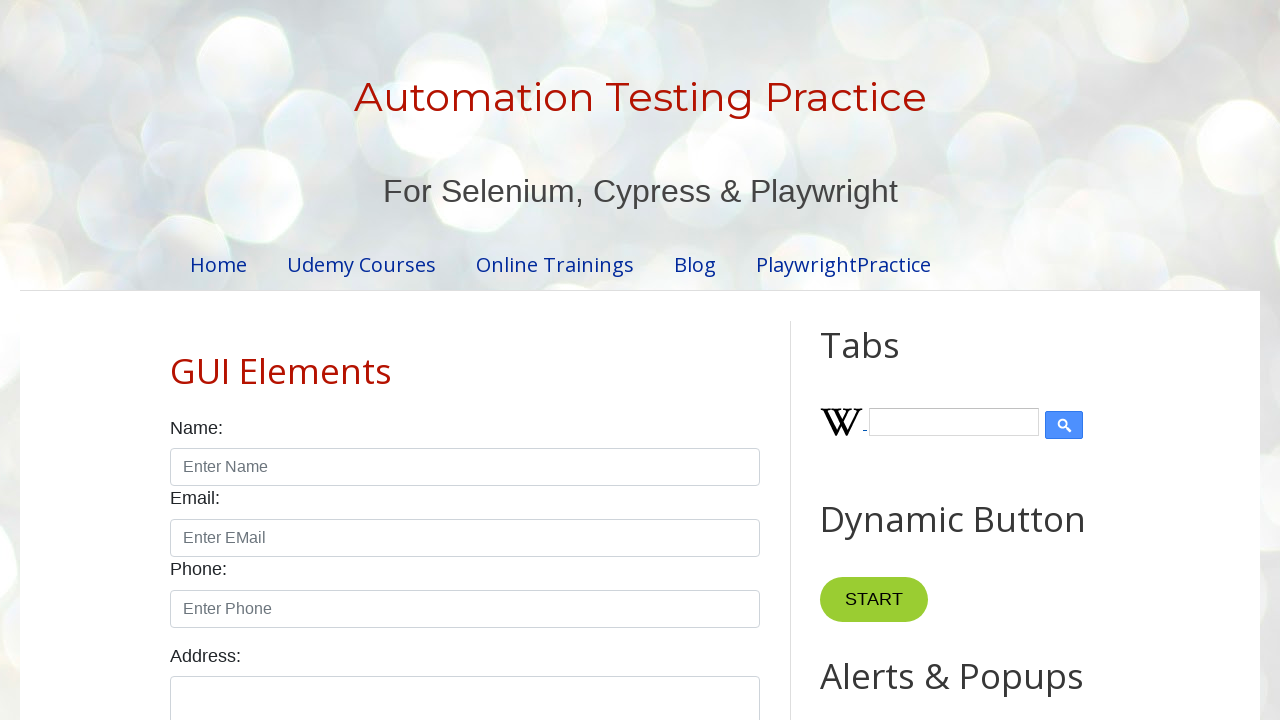